Tests JavaScript alert and confirm dialog handling by clicking alert buttons and accepting/dismissing the dialogs

Starting URL: https://rahulshettyacademy.com/AutomationPractice/

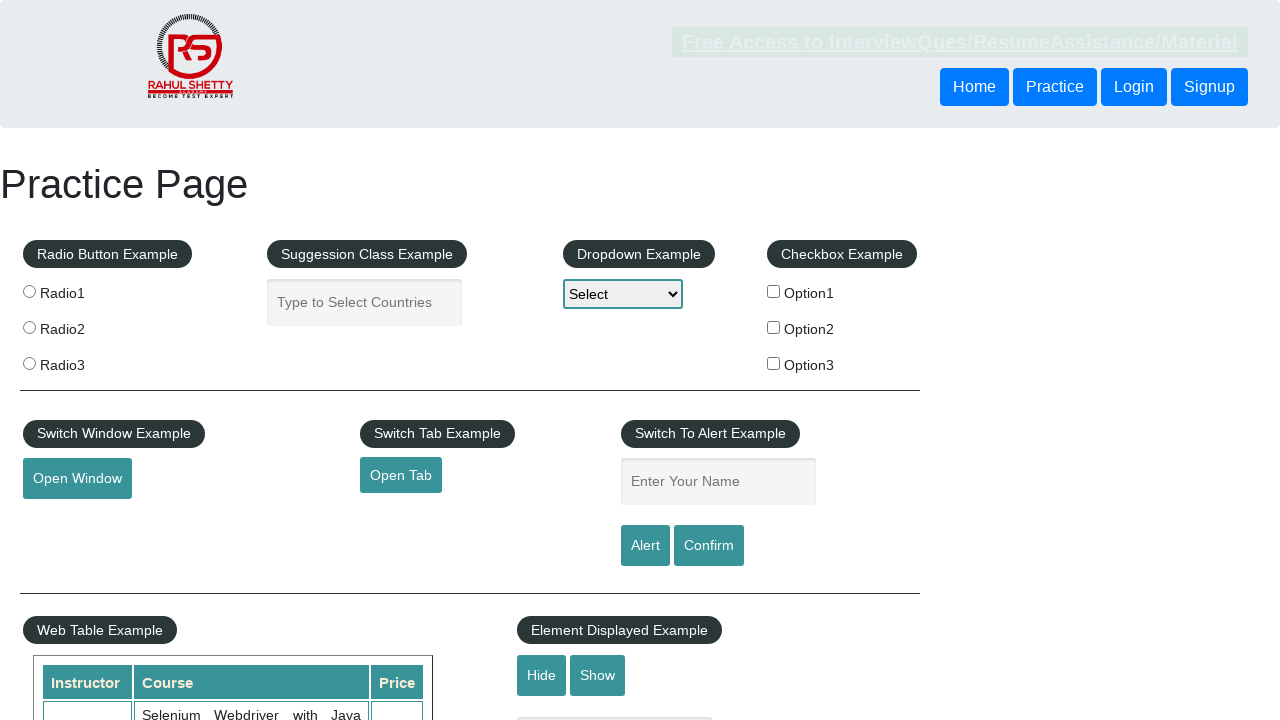

Clicked alert button to trigger JavaScript alert dialog at (645, 546) on input#alertbtn
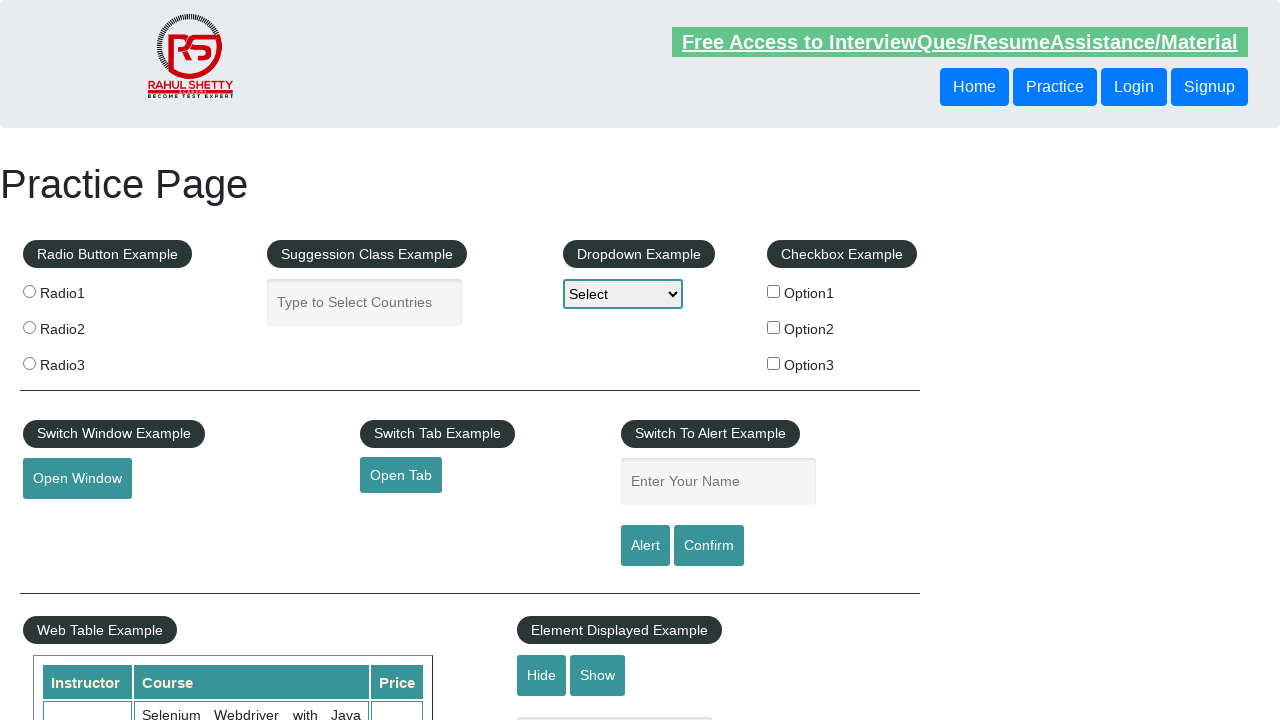

Set up dialog handler to accept alerts
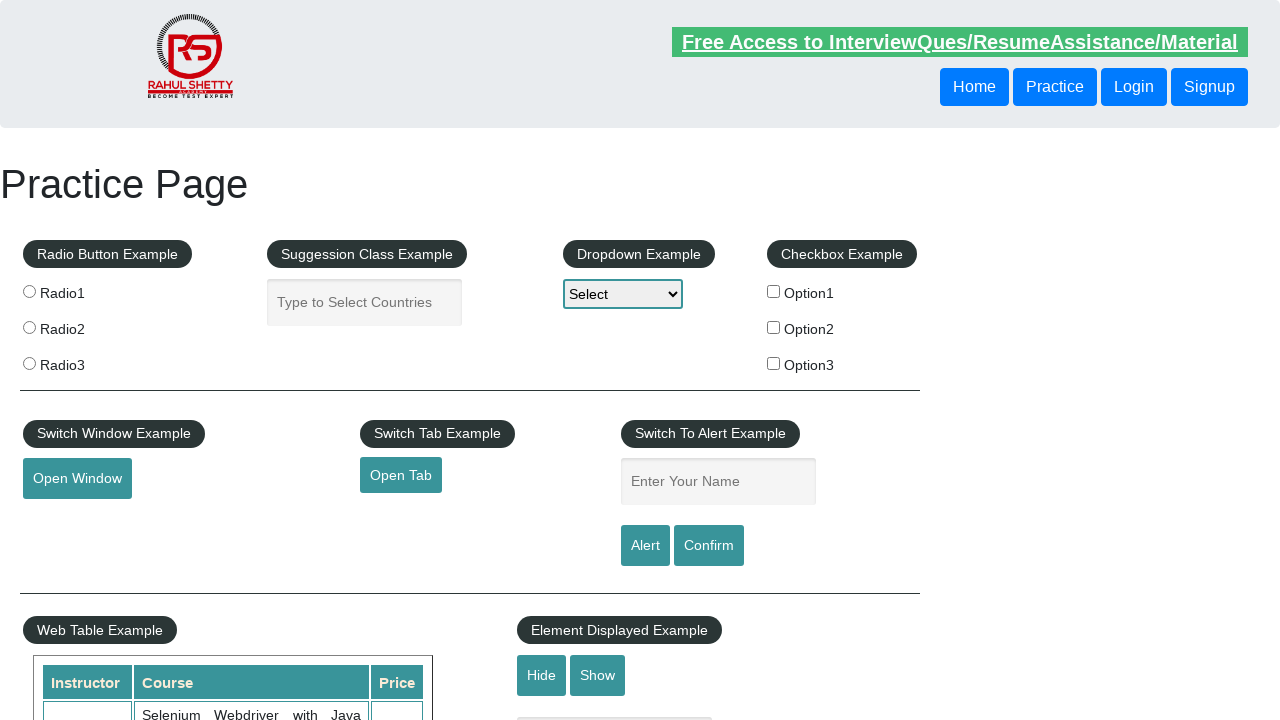

Waited 500ms for alert dialog to be handled
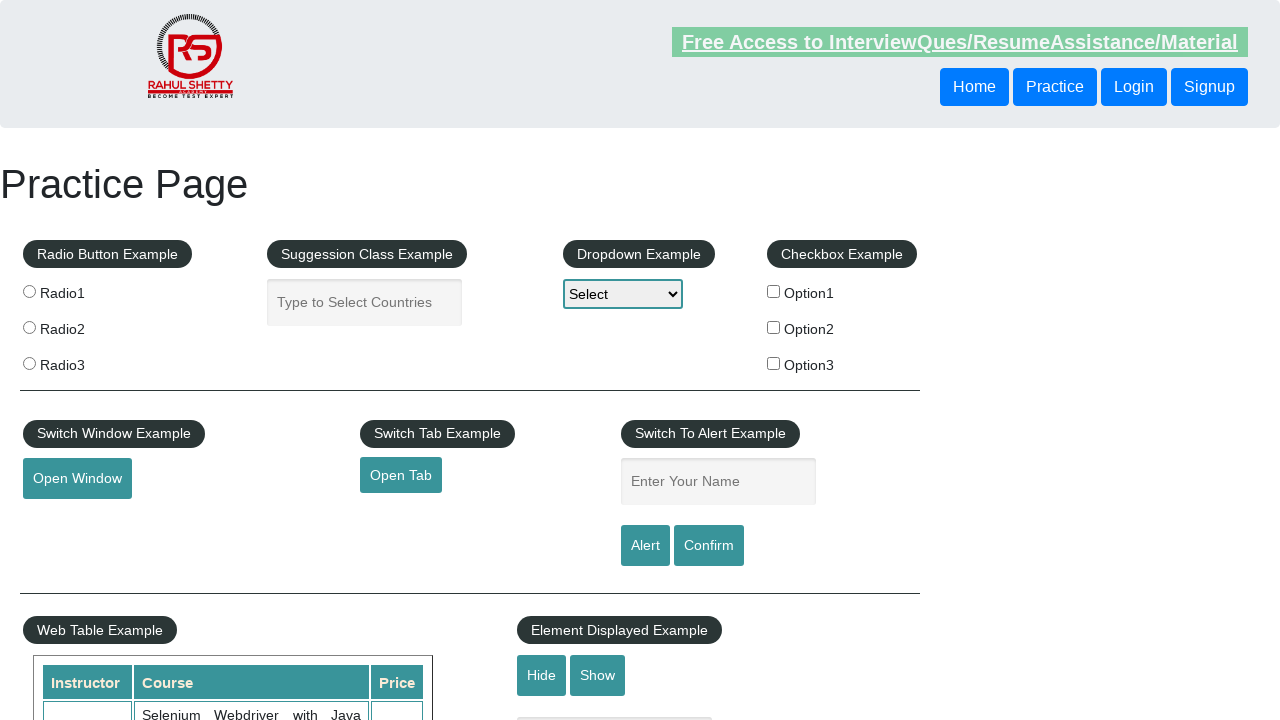

Clicked confirm button to trigger confirm dialog at (709, 546) on input#confirmbtn
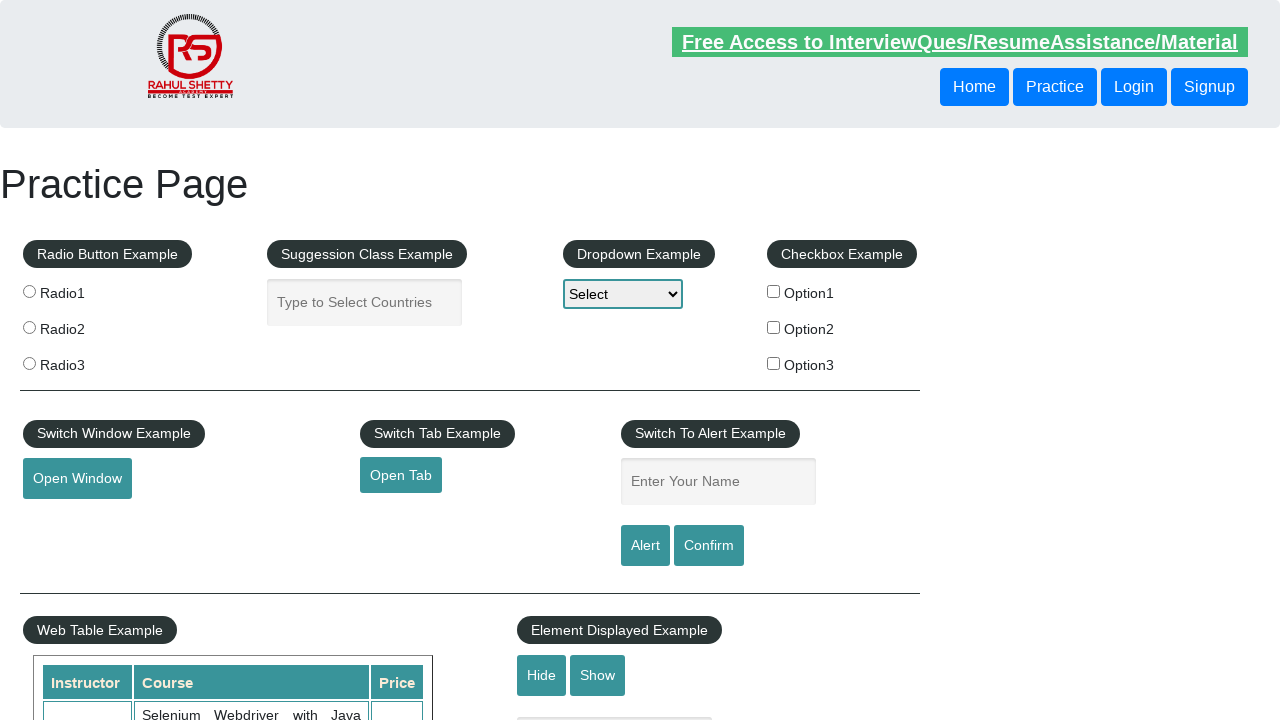

Set up dialog handler to dismiss confirm dialogs
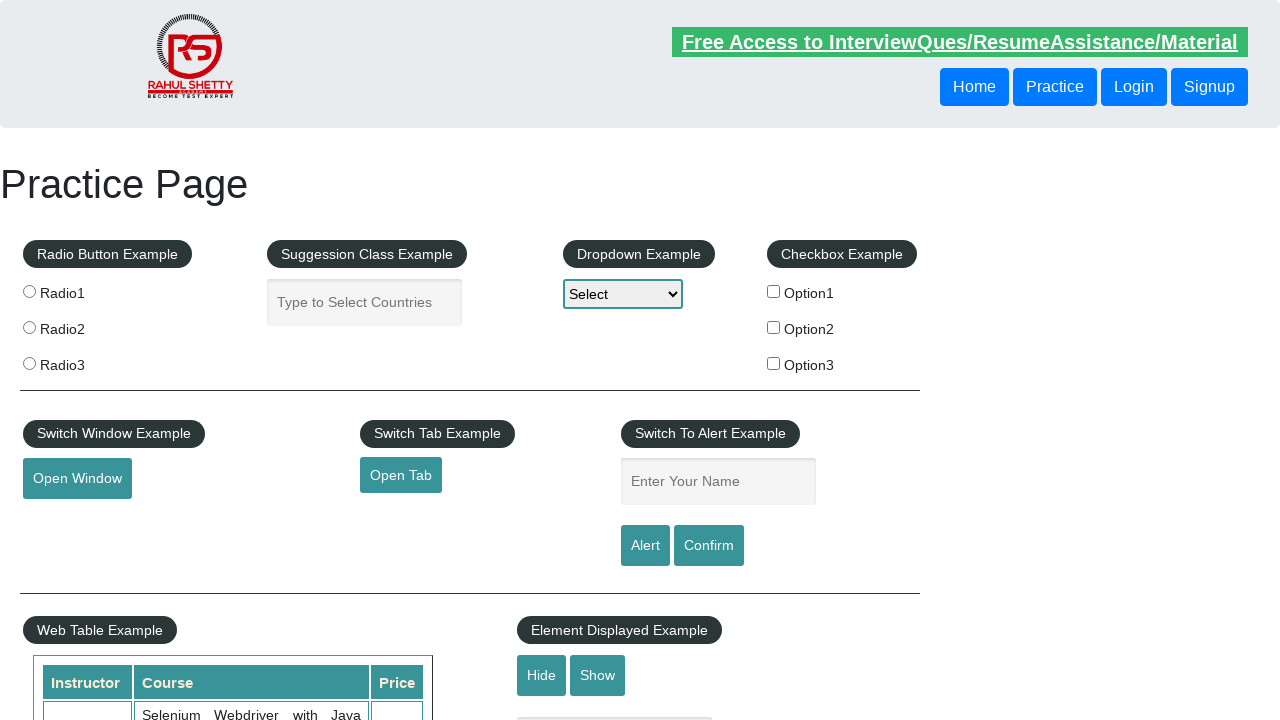

Clicked confirm button and dismissed the confirm dialog at (709, 546) on input#confirmbtn
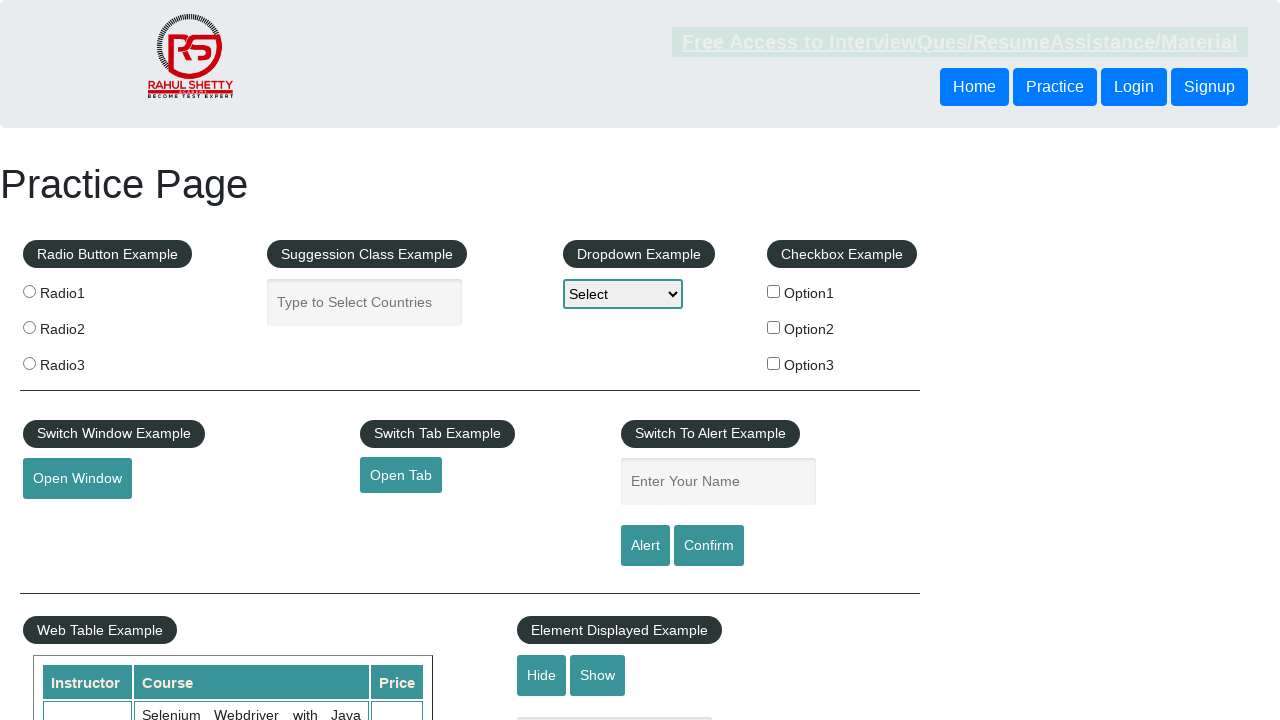

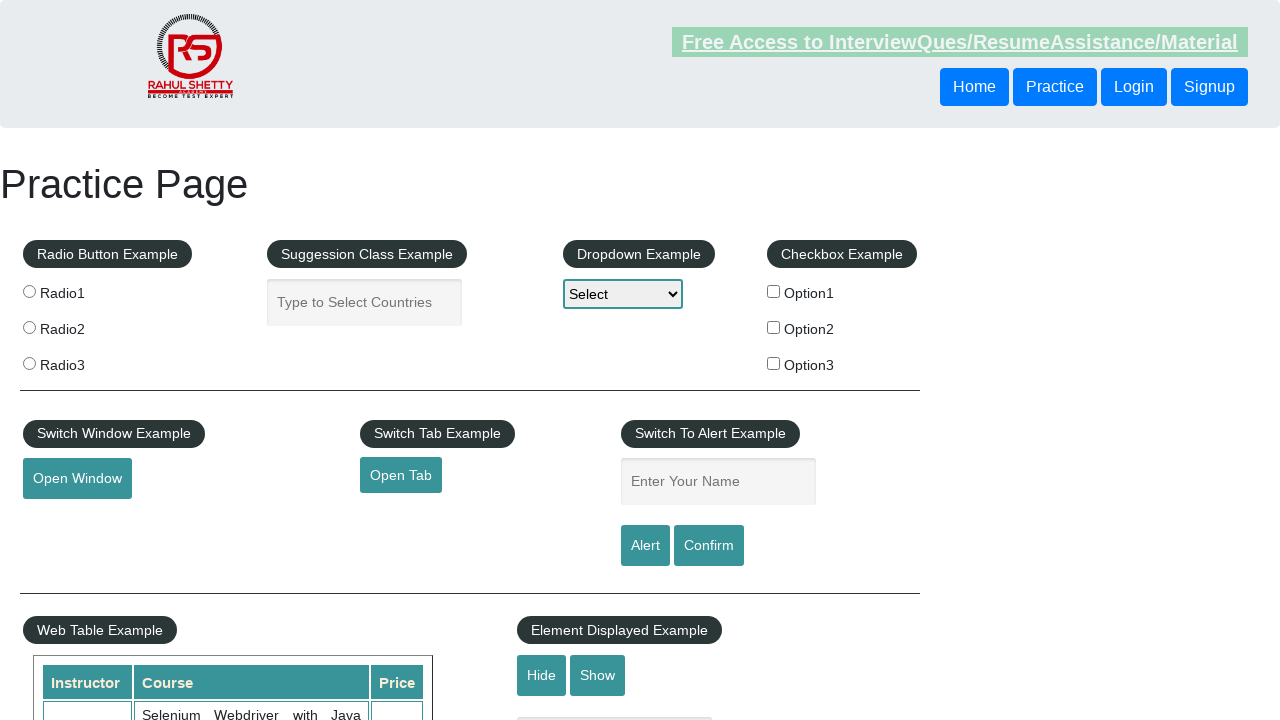